Tests the multiplication operation on the online calculator by entering numbers and clicking the multiply operator.

Starting URL: https://calculatorpi.com/

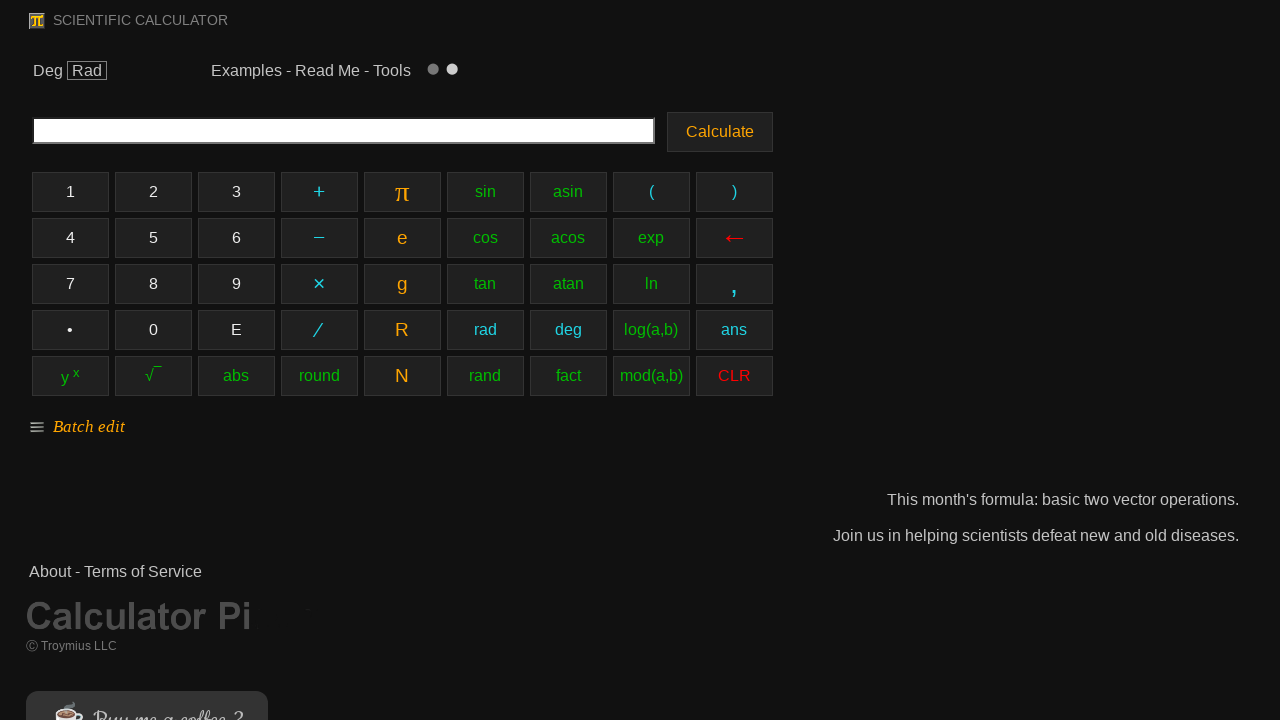

Clicked number 7 on calculator at (70, 284) on xpath=//td[@class='keyb']/button[contains(text(),'7')]
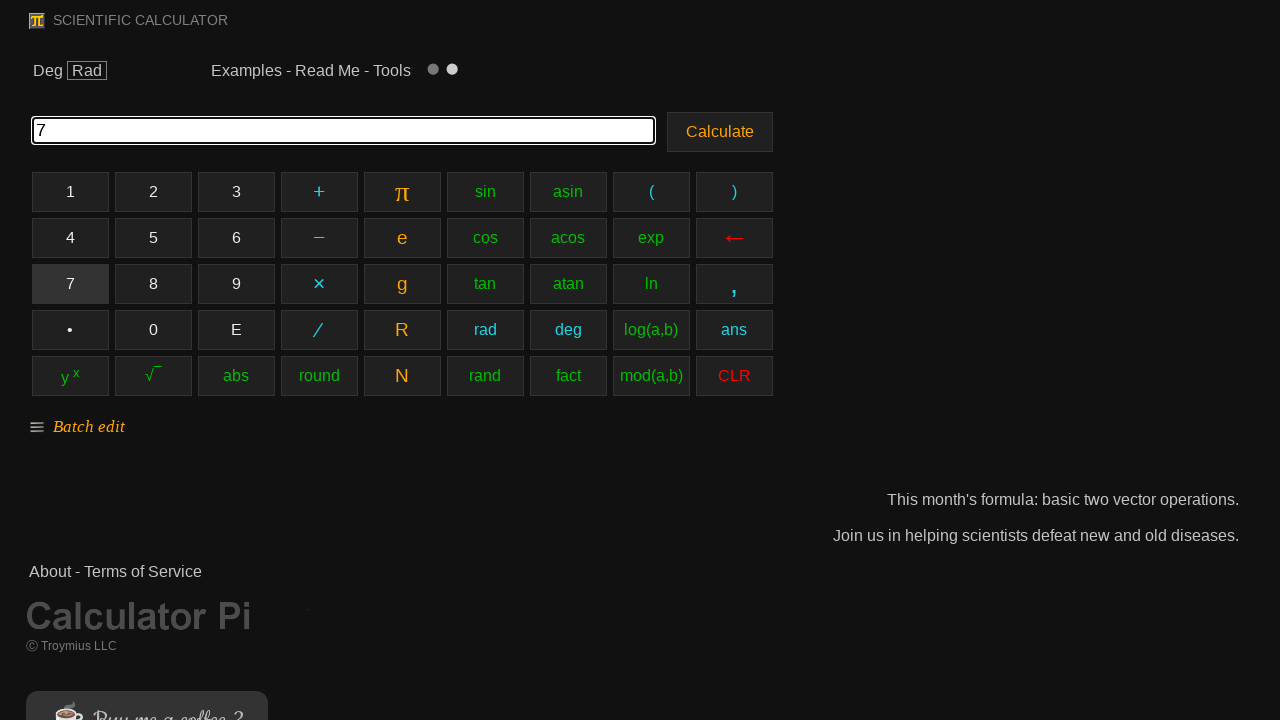

Clicked multiply (×) operator at (319, 284) on xpath=//td[@class='keyb']/button[contains(text(),'×')]
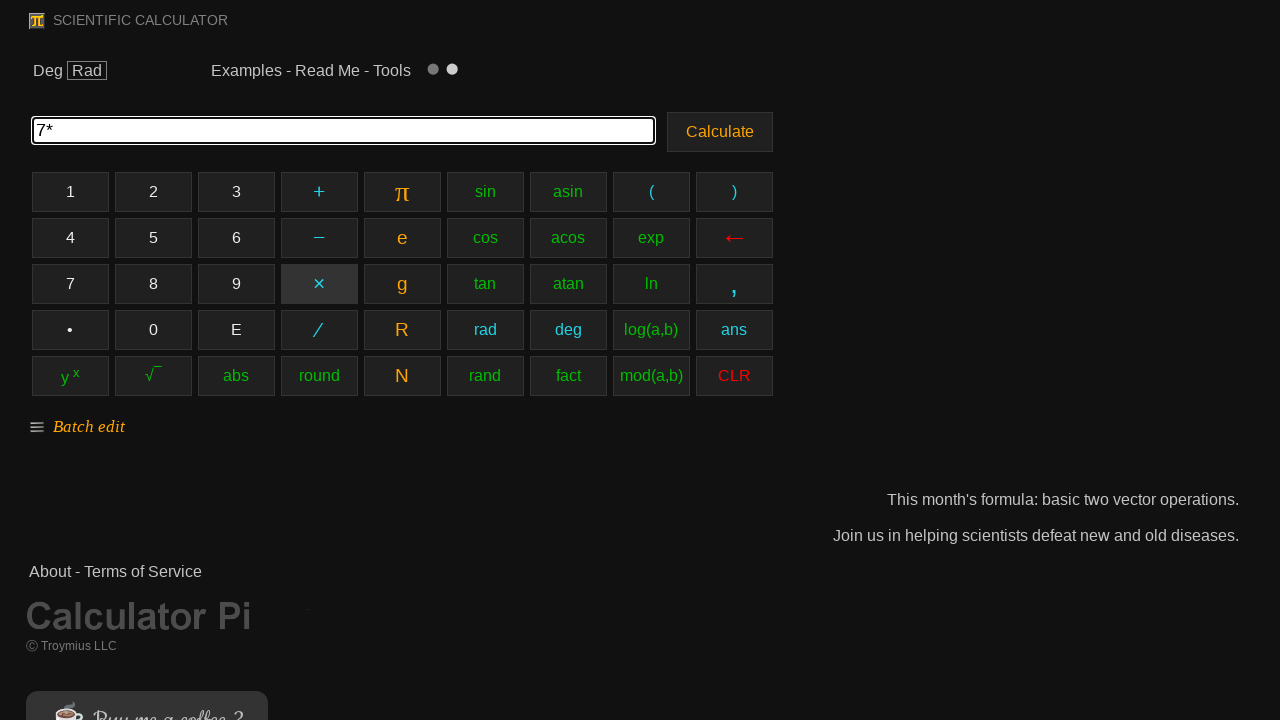

Clicked number 6 on calculator at (236, 238) on xpath=//td[@class='keyb']/button[contains(text(),'6')]
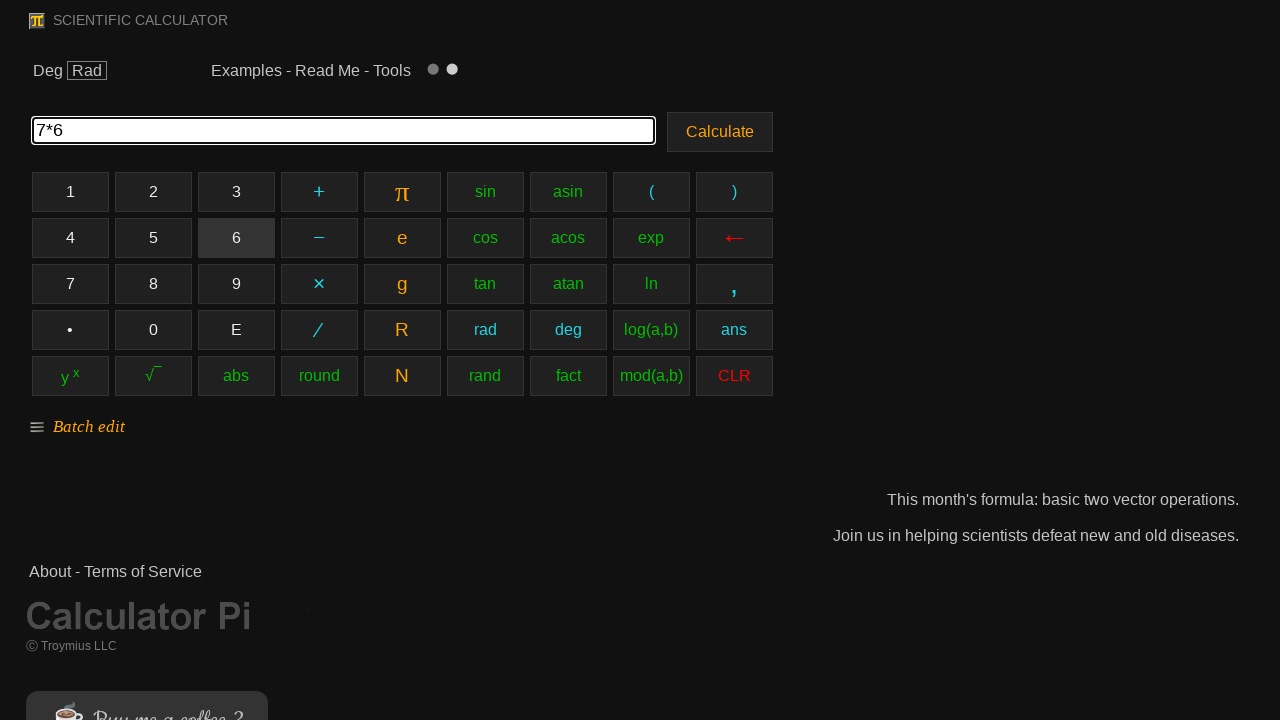

Clicked equals button to calculate result at (720, 132) on xpath=//*[@type='SUBMIT']
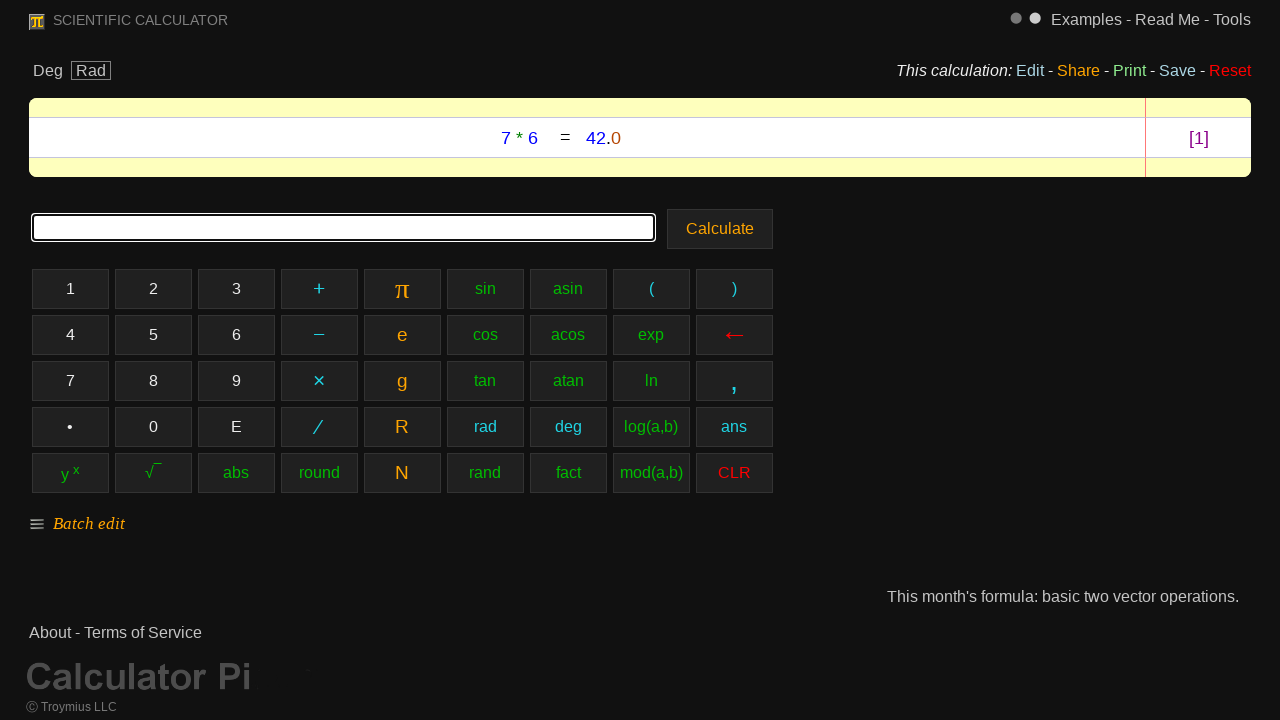

Multiplication result loaded successfully
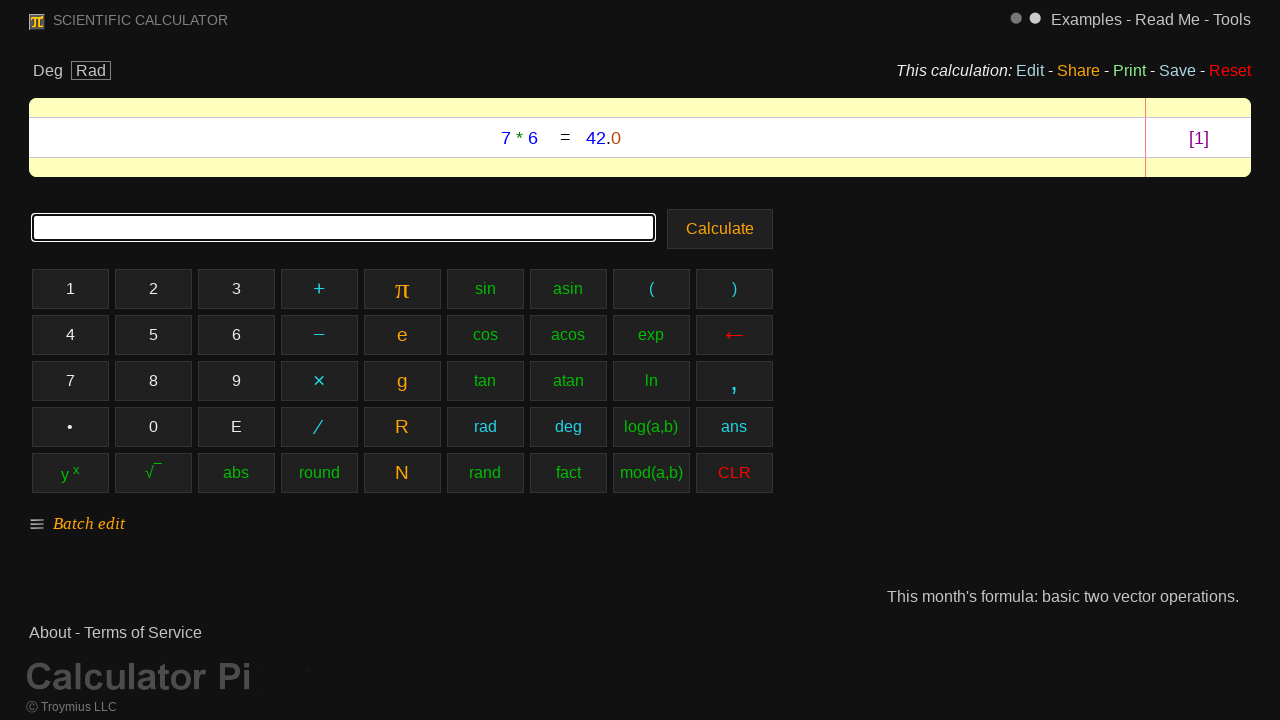

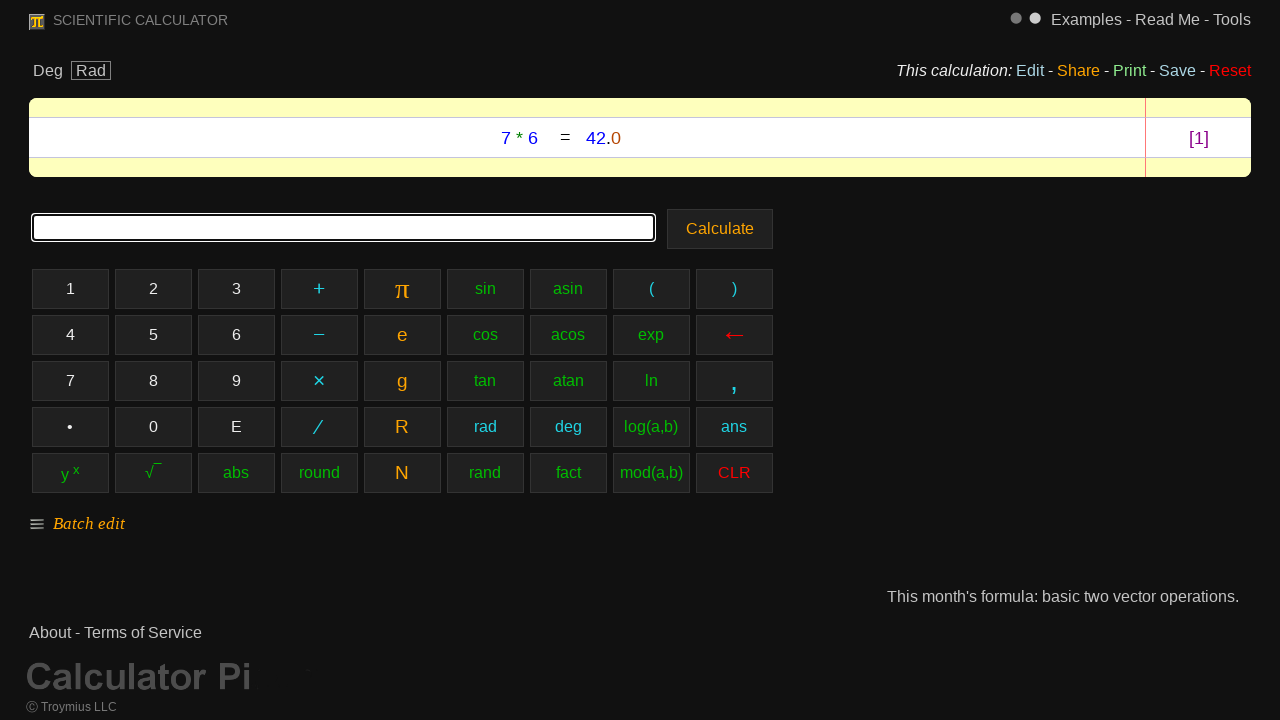